Tests the search functionality on an e-commerce website by searching for "for" keyword and verifying the correct number of book results are returned

Starting URL: https://danube-web.shop/

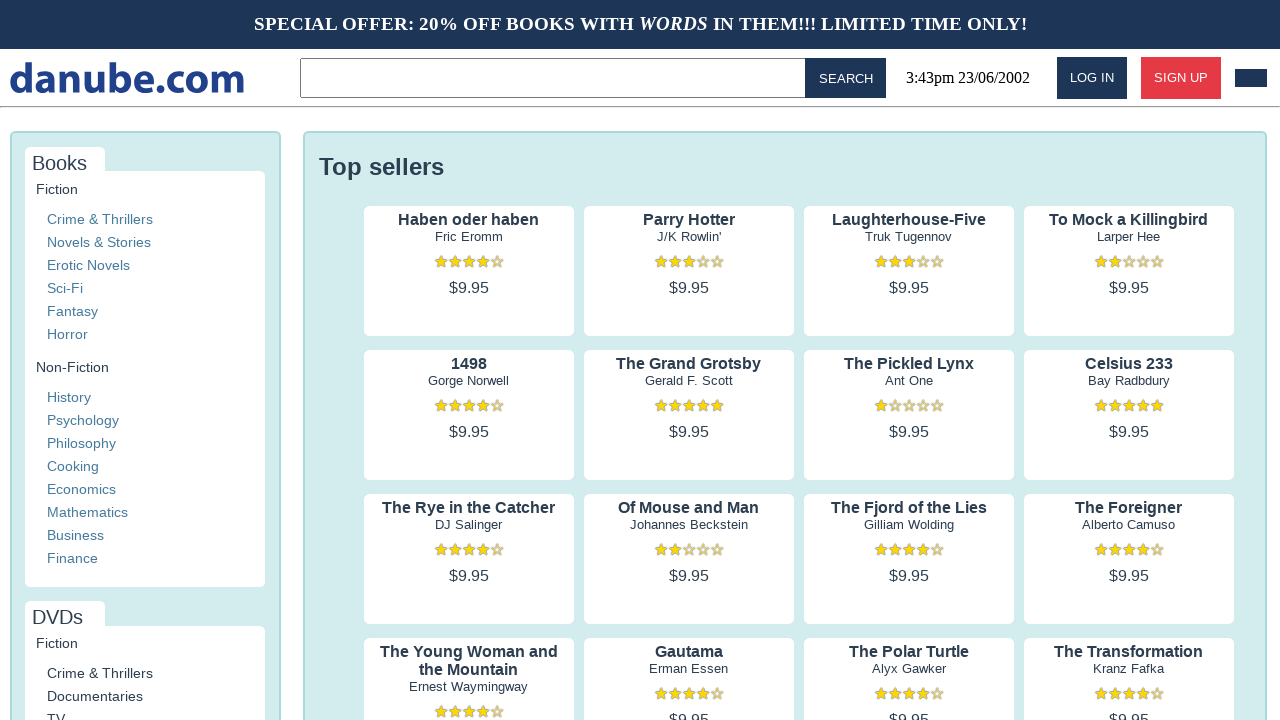

Clicked on the search input field at (556, 78) on .topbar > input
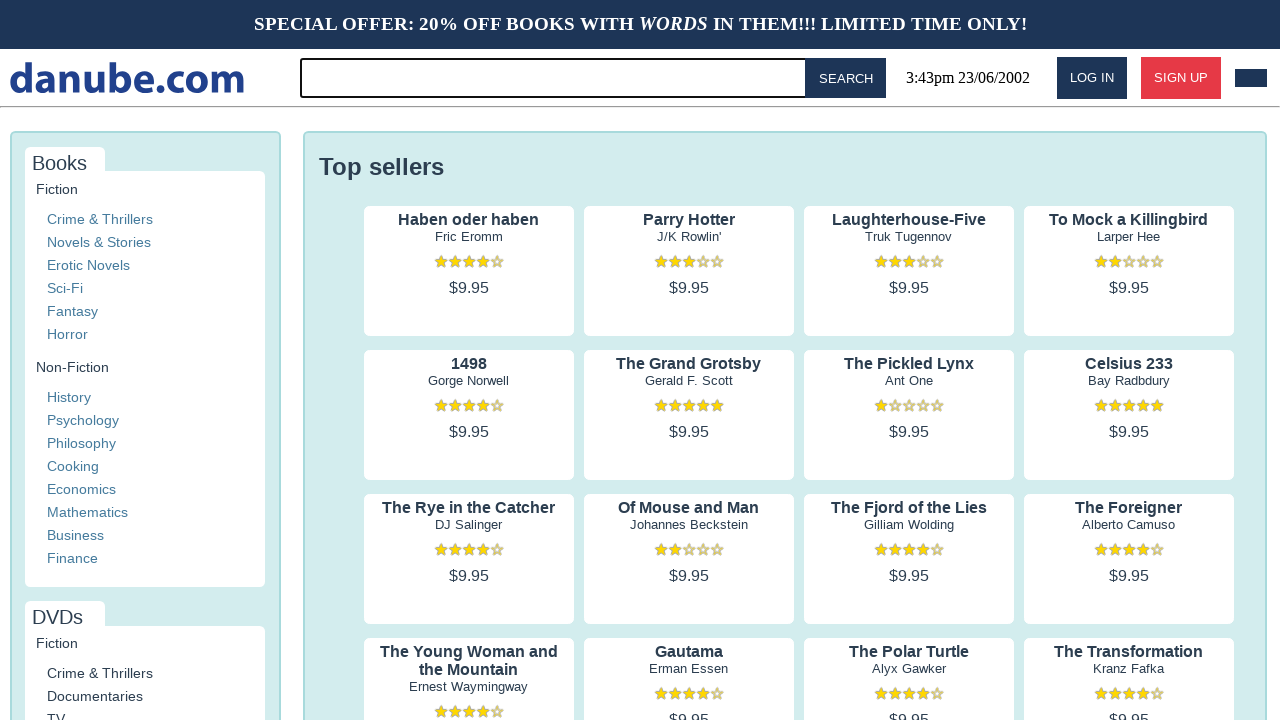

Typed 'for' keyword into search field on .topbar > input
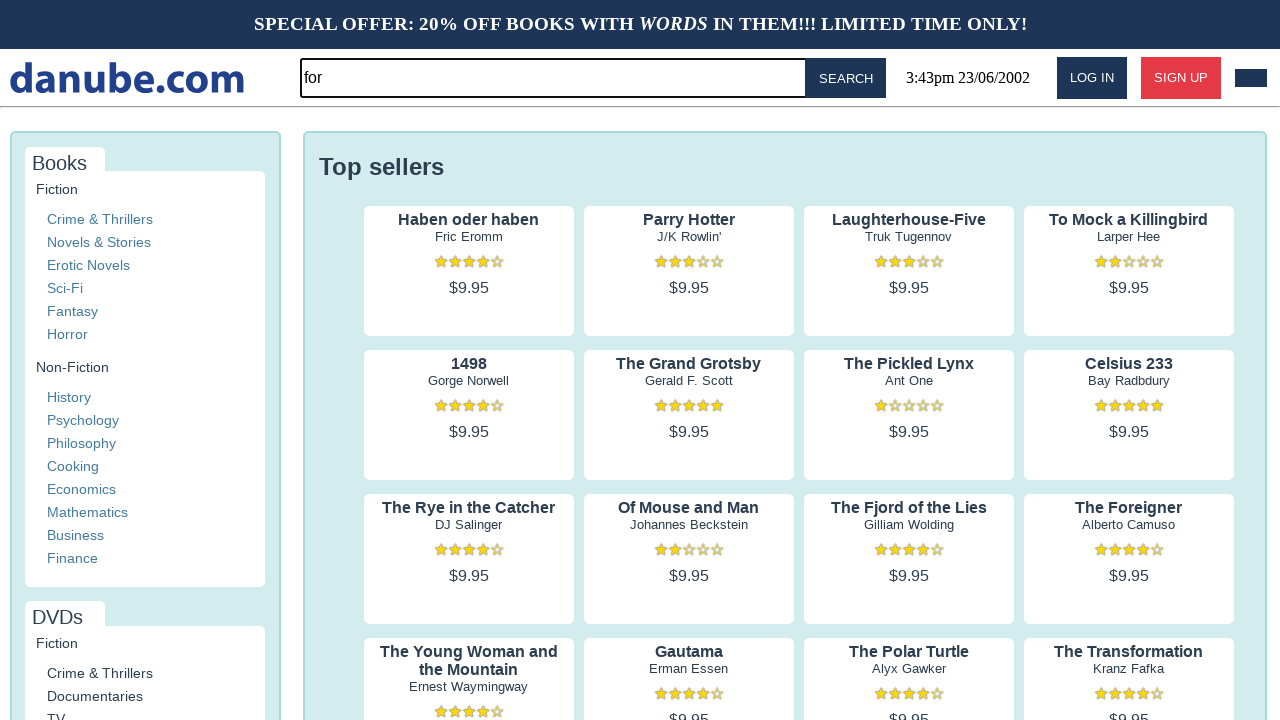

Clicked the search button at (846, 78) on #button-search
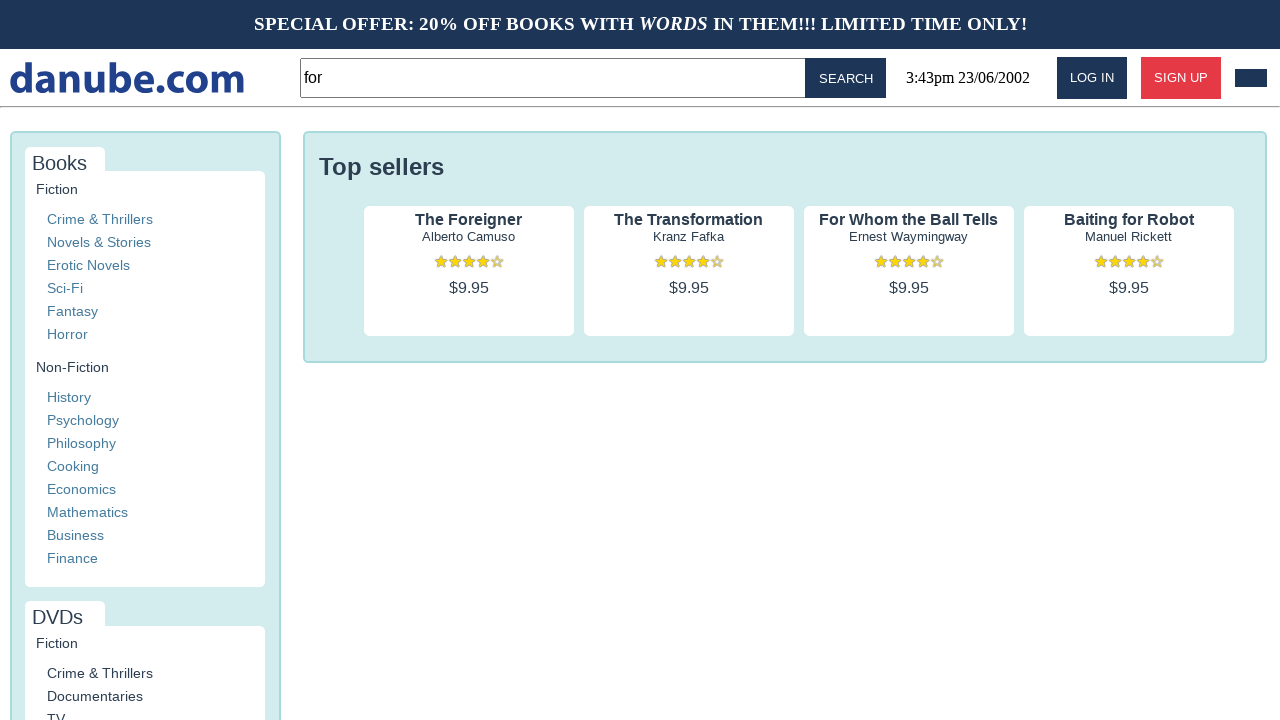

Search results loaded - first book result appeared
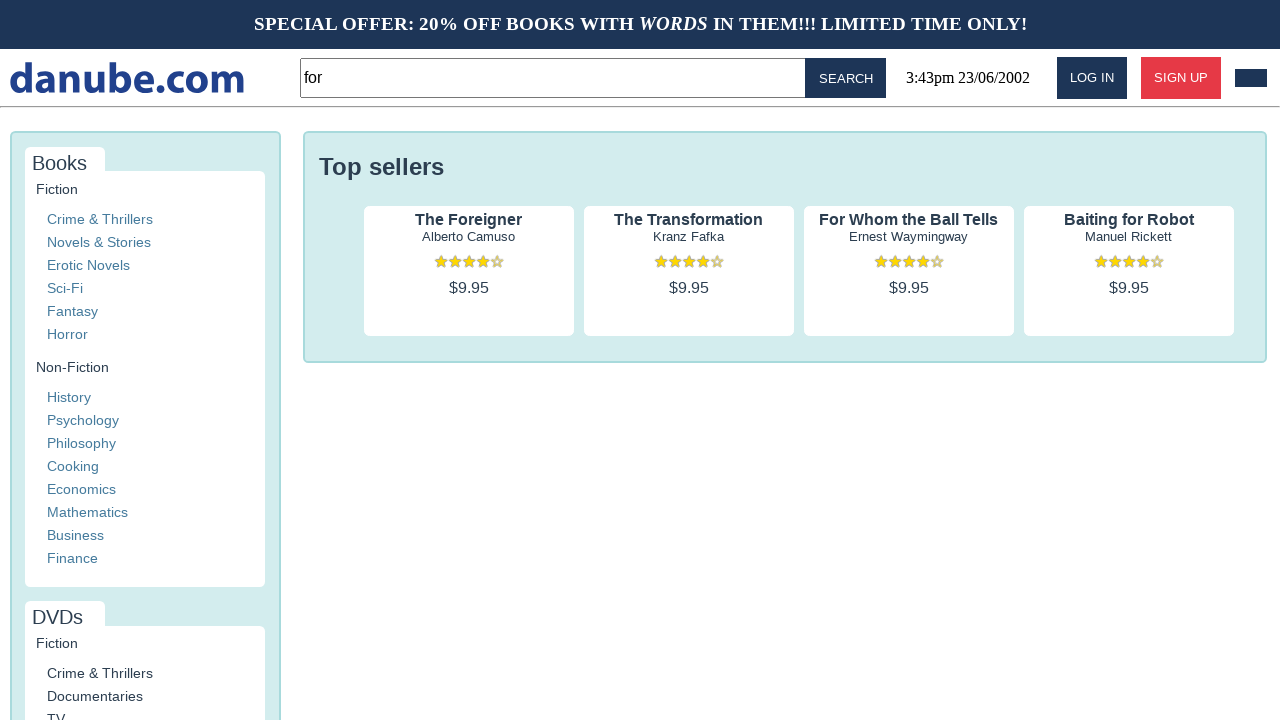

Verified that book result titles are displayed
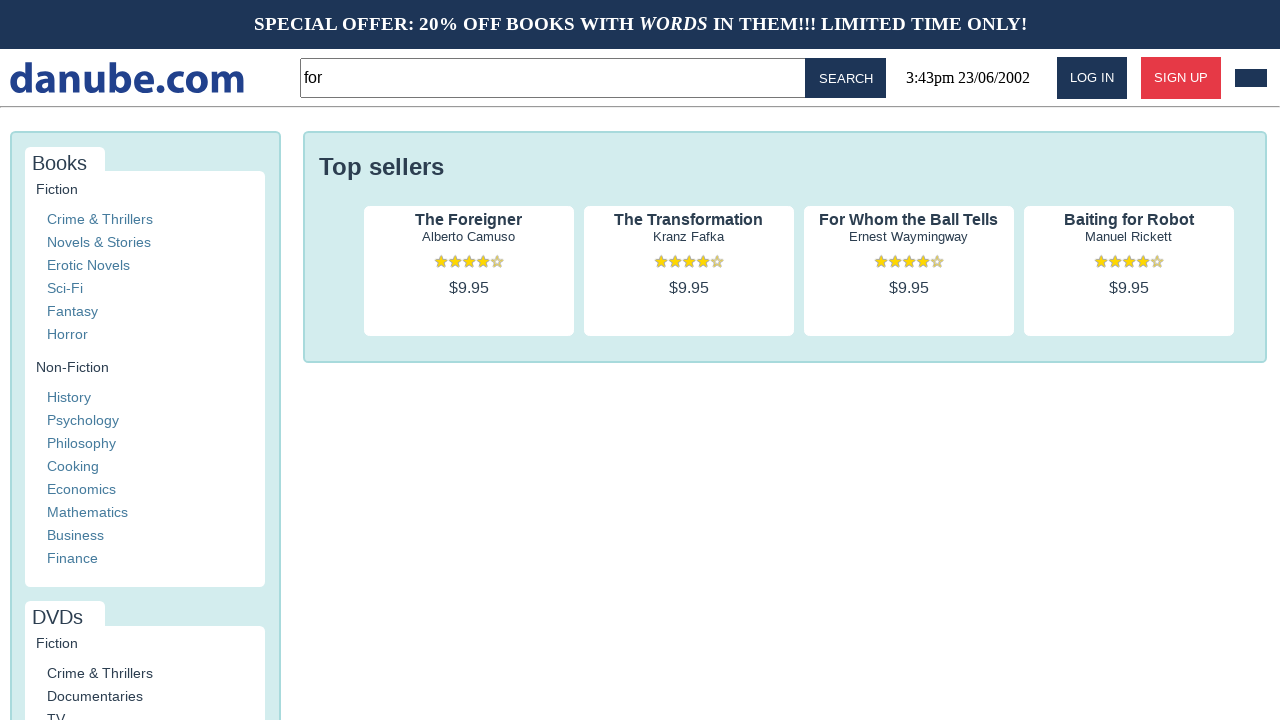

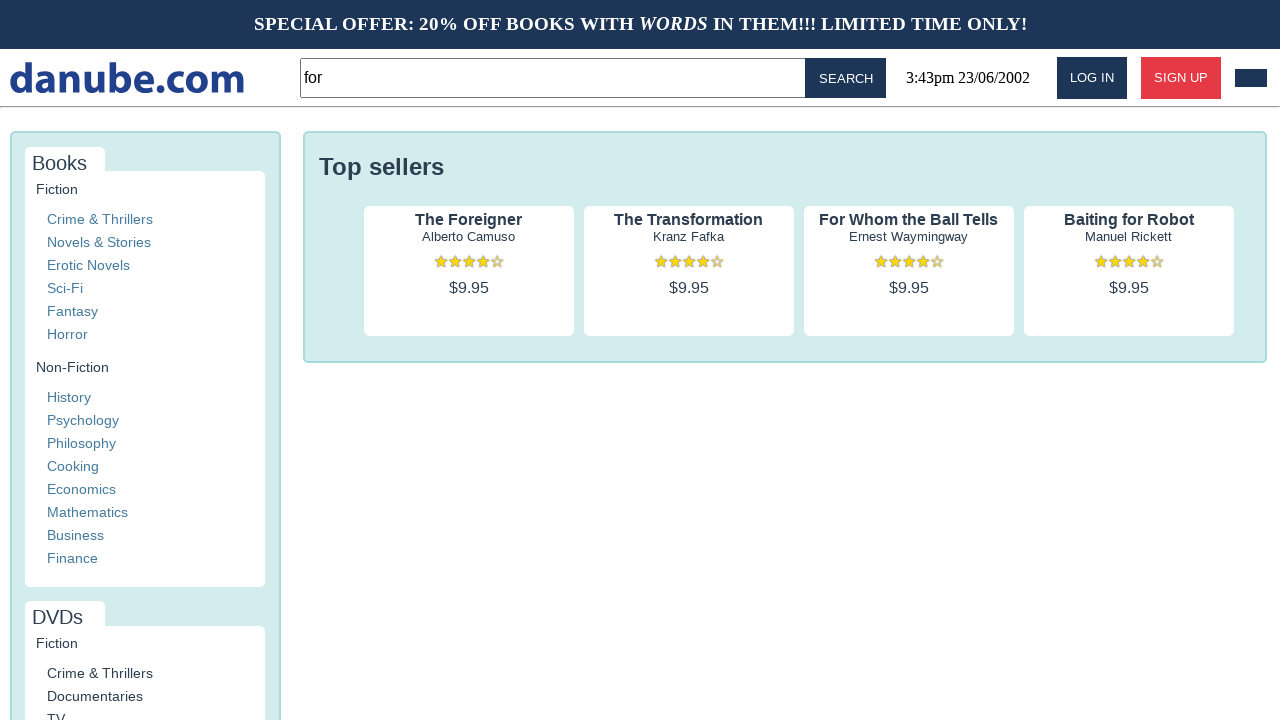